Navigates to a URL and takes a screenshot after waiting for the page to load

Starting URL: https://microsoft.com

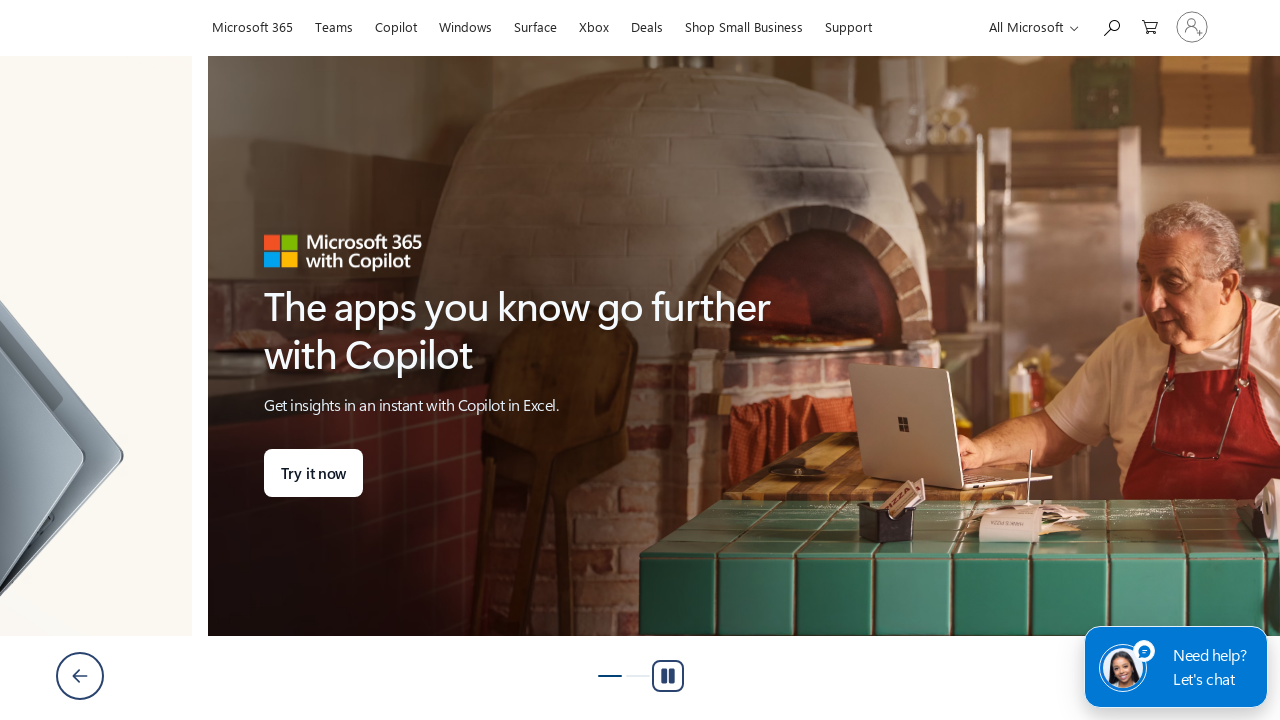

Waited for page to fully load
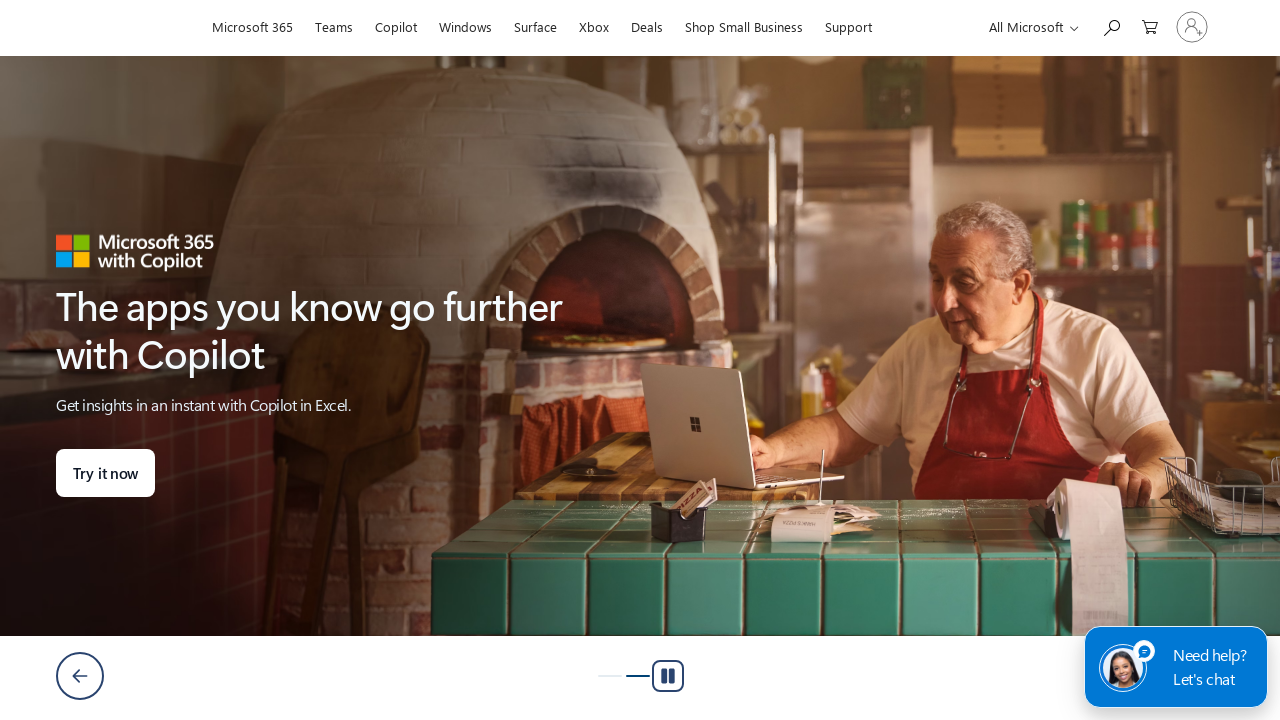

Captured screenshot of loaded Microsoft homepage
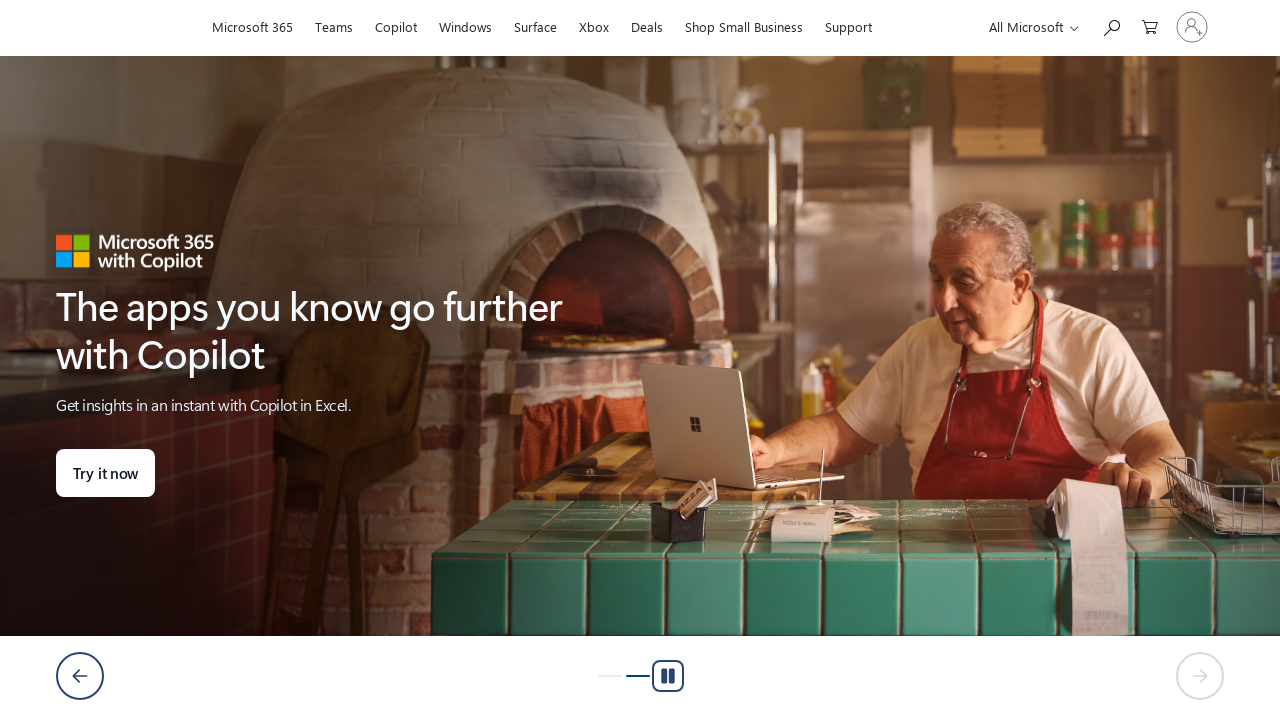

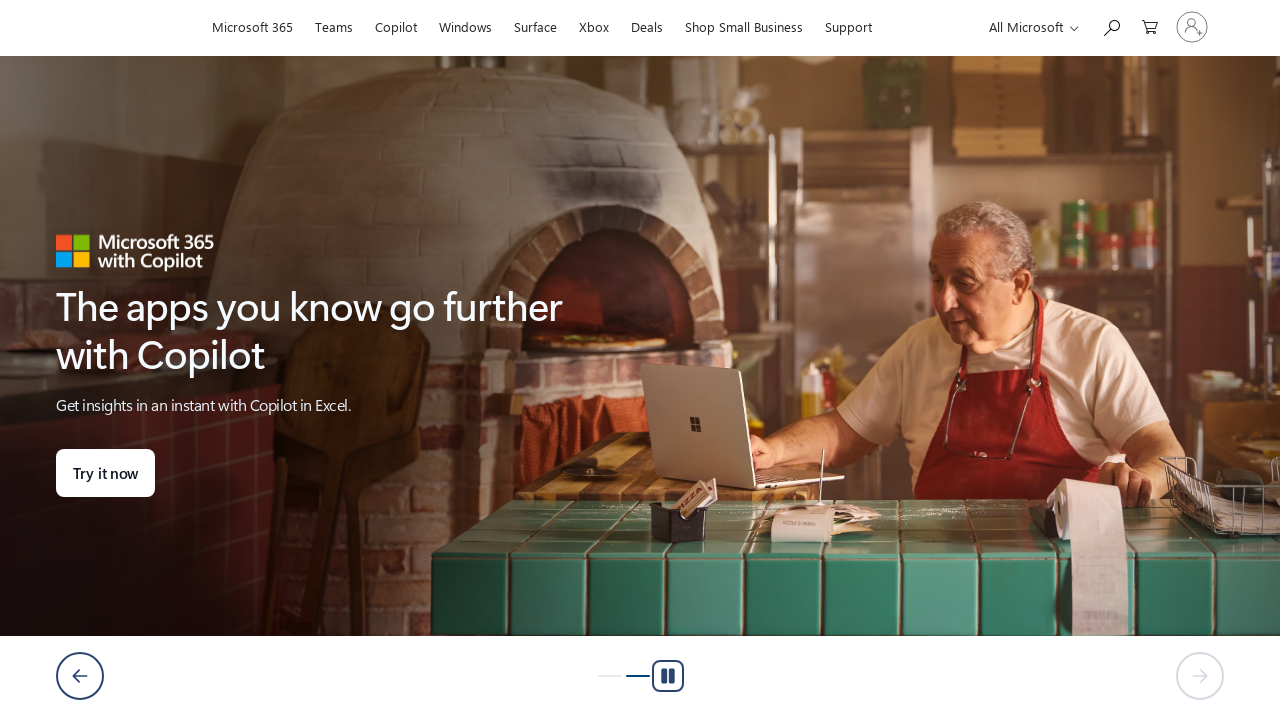